Tests horizontal slider interaction by dragging the slider handle to adjust its value

Starting URL: https://practice.expandtesting.com/horizontal-slider

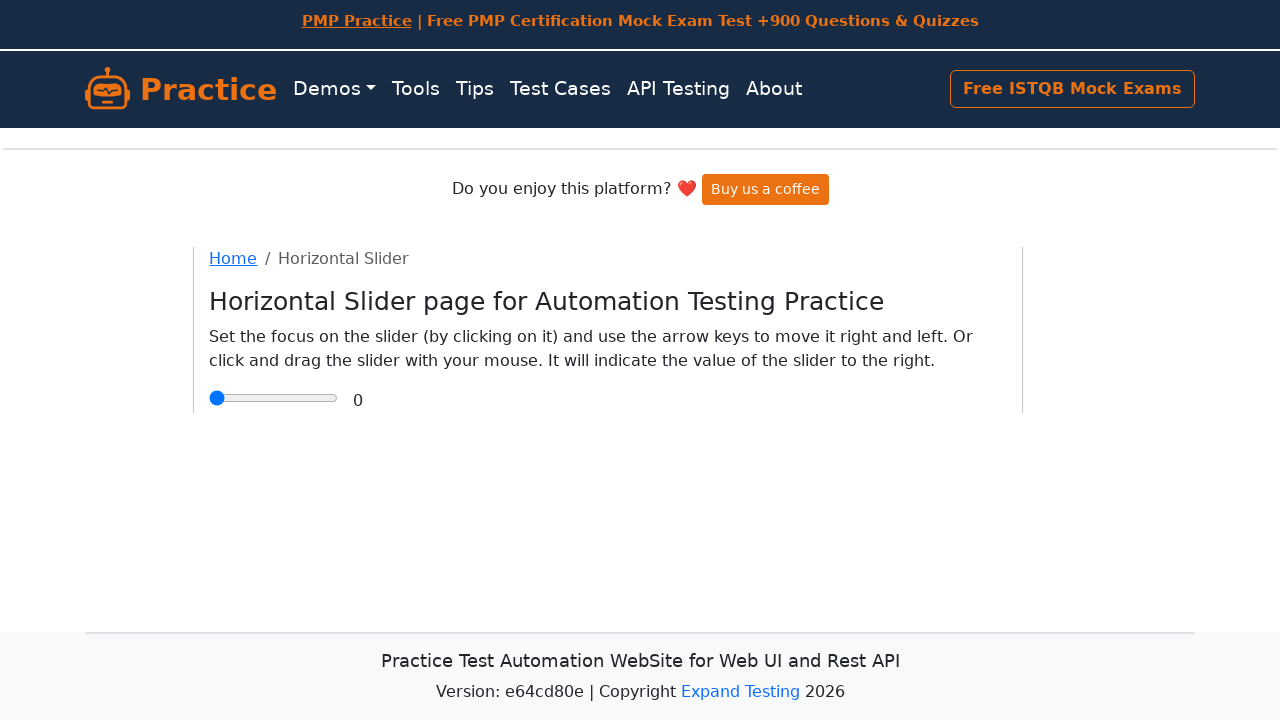

Located horizontal slider element with initial value 0
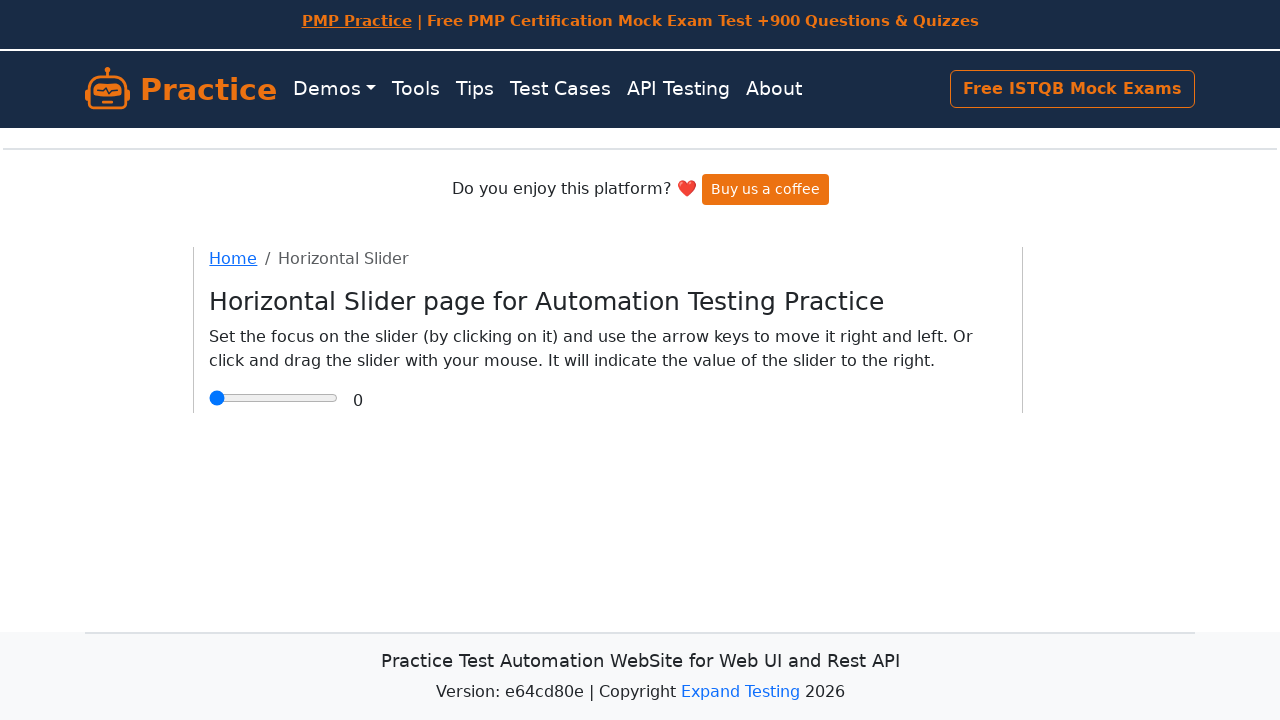

Dragged slider handle to the right to adjust its value at (211, 390)
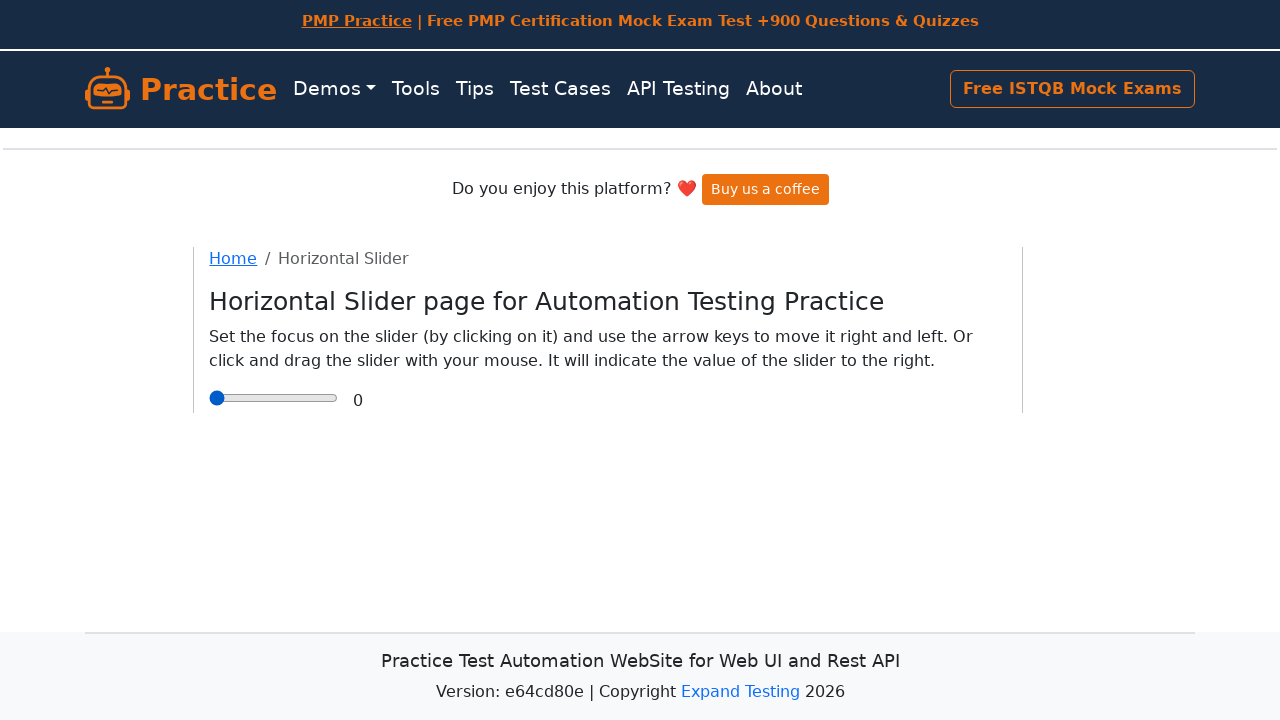

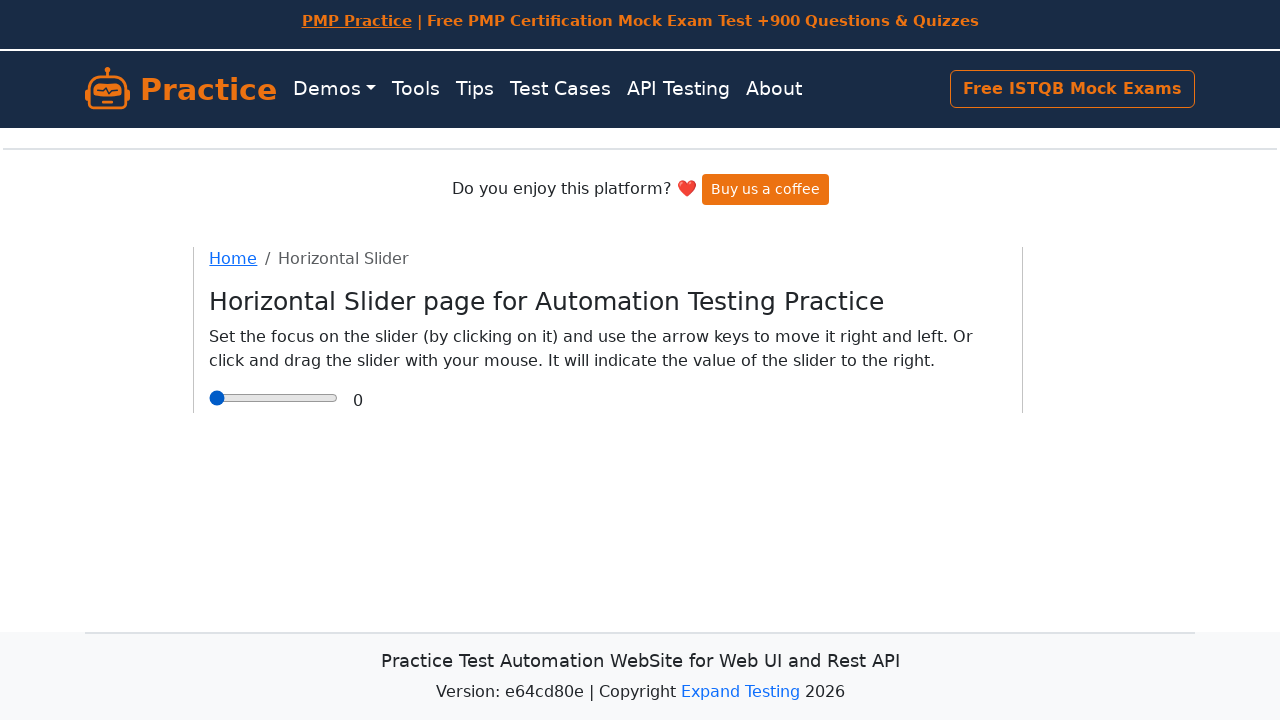